Tests double-click functionality on a search box field by typing text and then double-clicking to select it

Starting URL: http://omayo.blogspot.com/

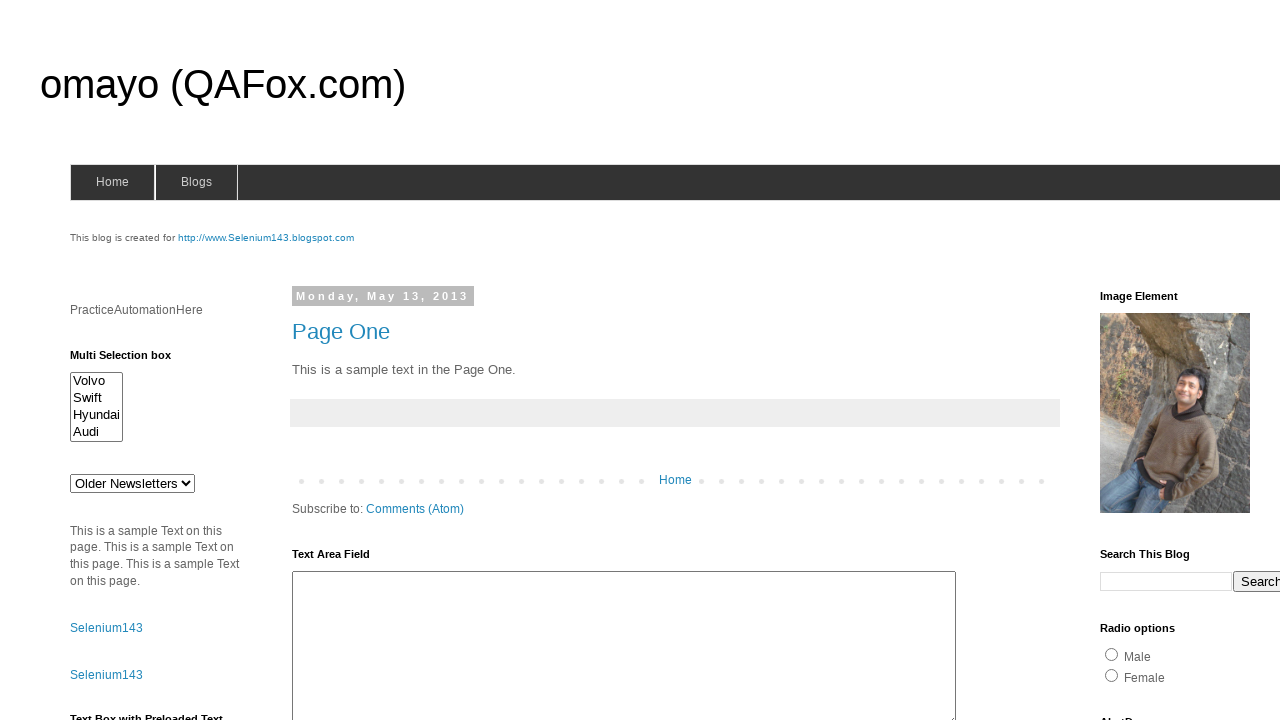

Navigated to http://omayo.blogspot.com/
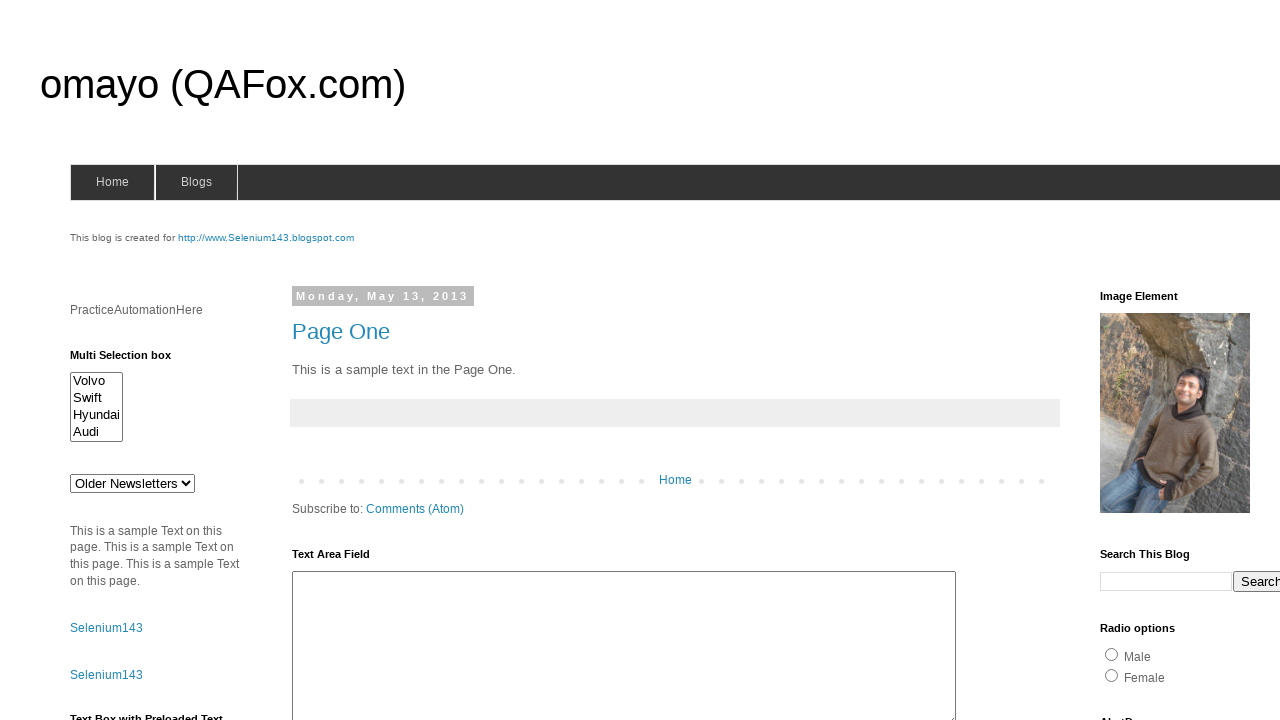

Filled search box with 'Dipti' on input[name='q']
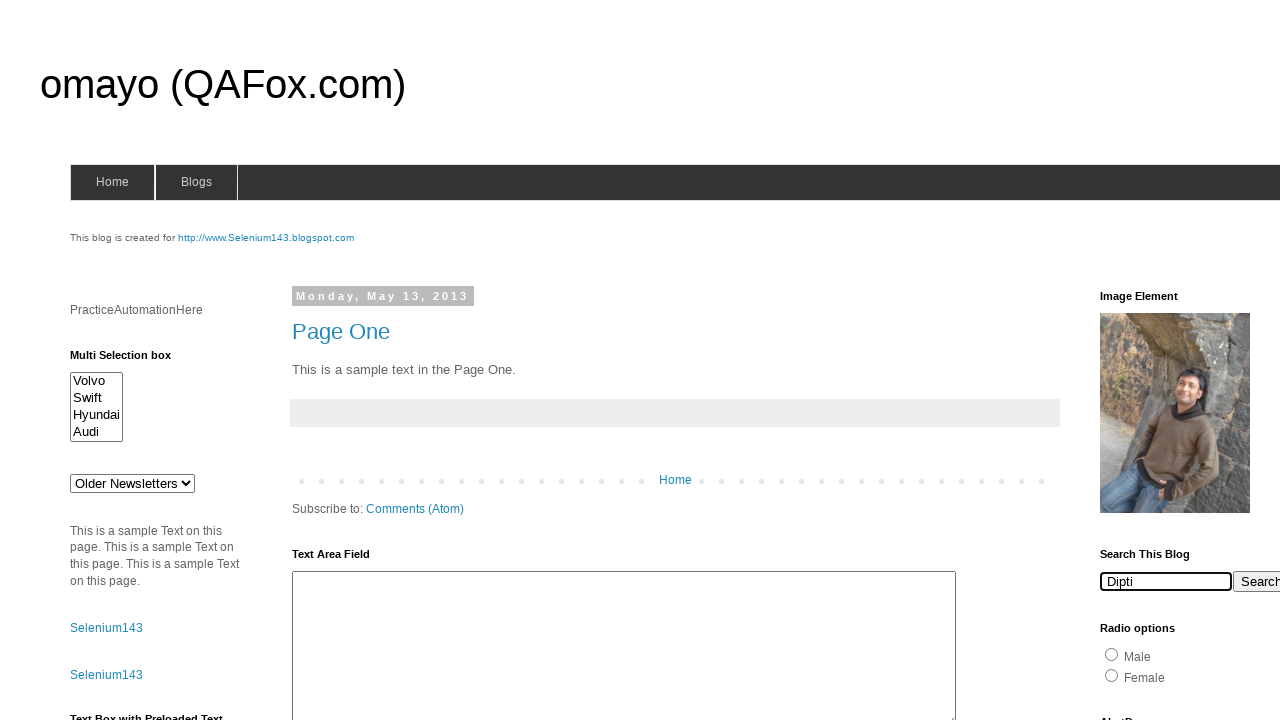

Double-clicked search box to select the text at (1166, 581) on input[name='q']
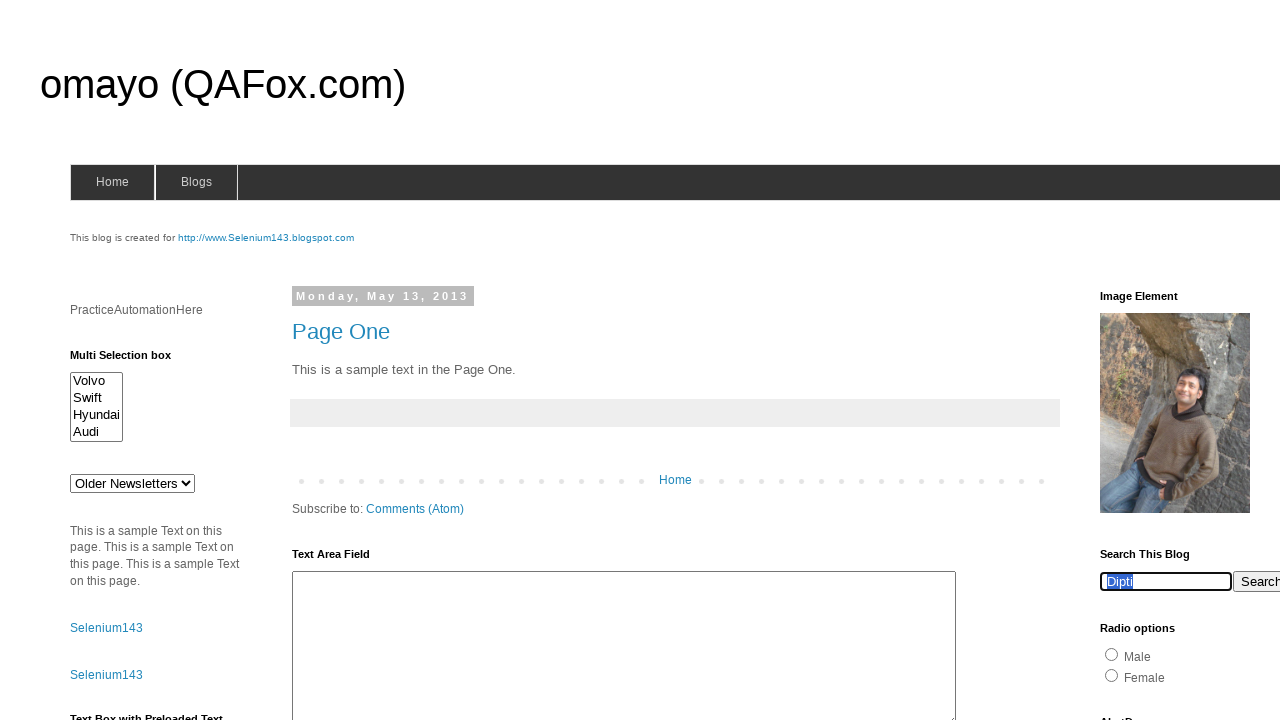

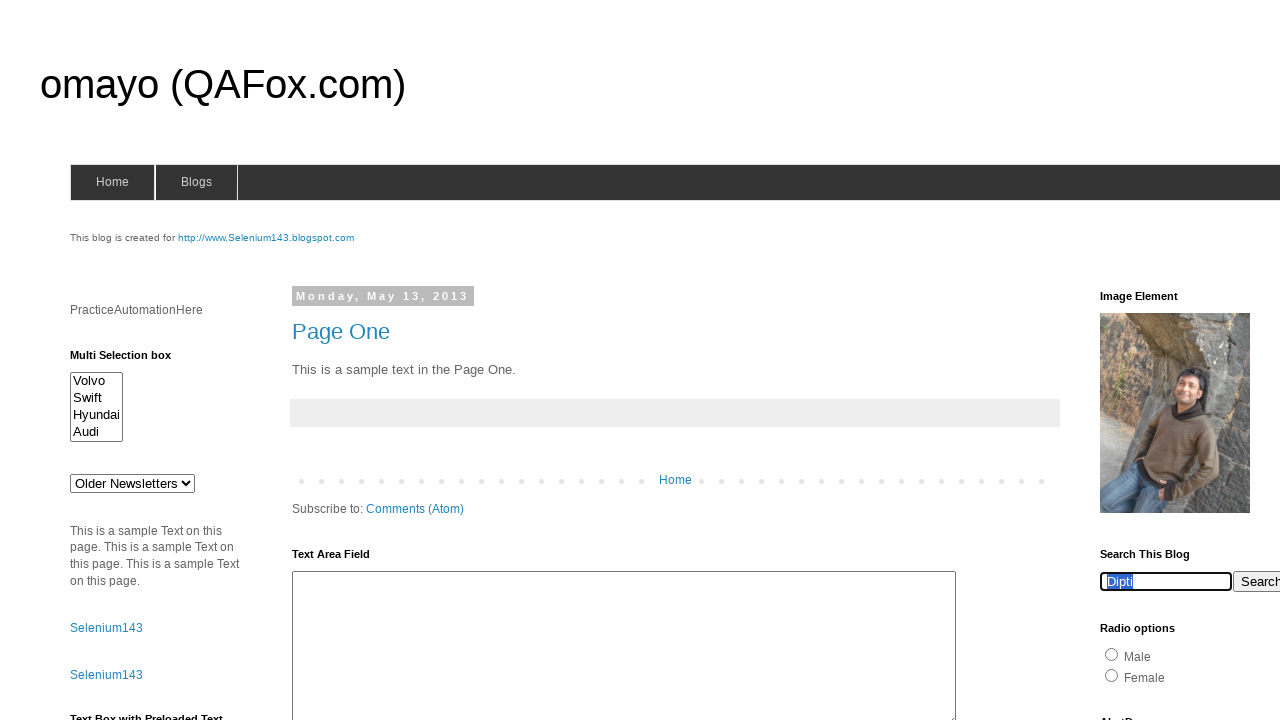